Tests drag and drop functionality by dragging a draggable element and dropping it onto a droppable target element within an iframe

Starting URL: https://jqueryui.com/droppable/

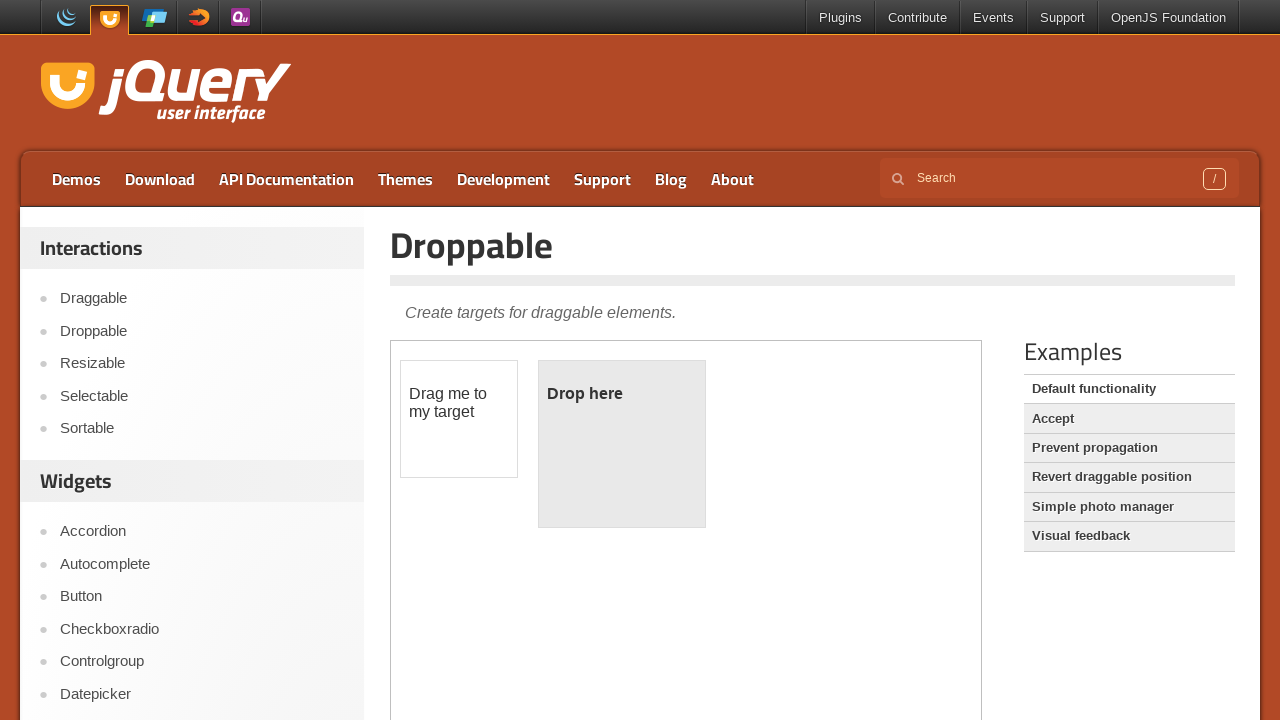

Located the first iframe containing the drag and drop demo
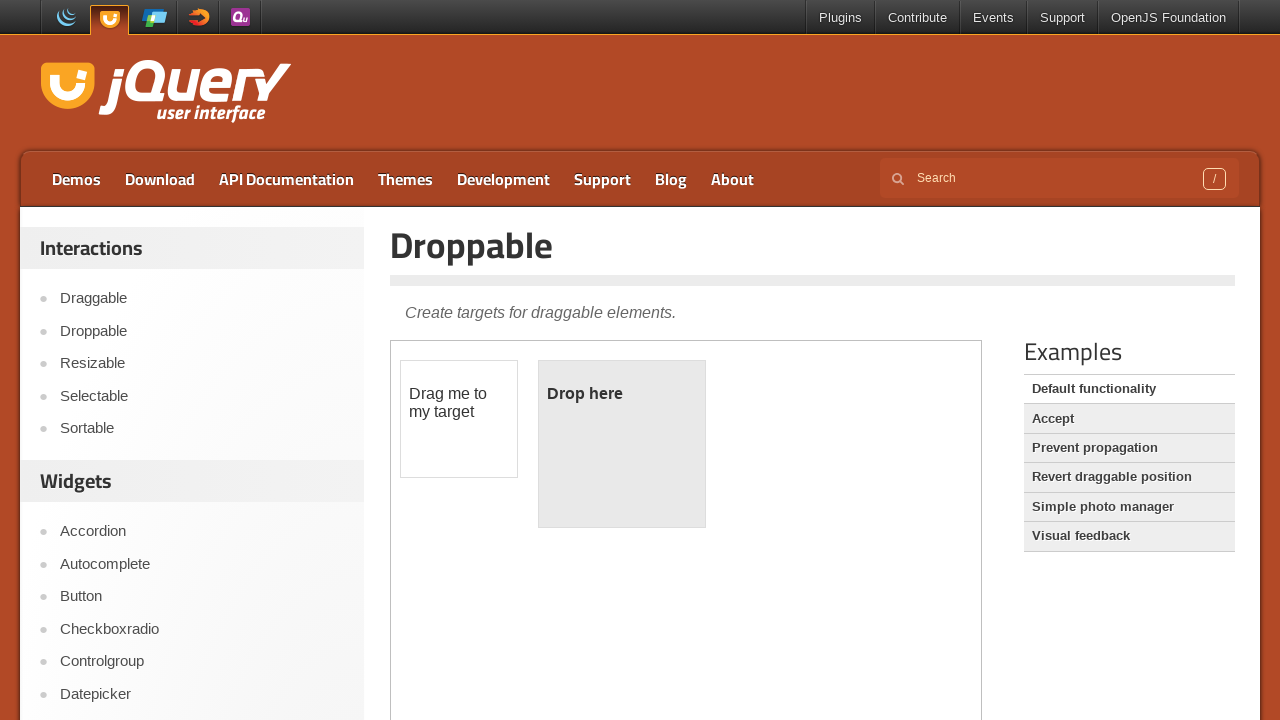

Located the draggable element with ID 'draggable'
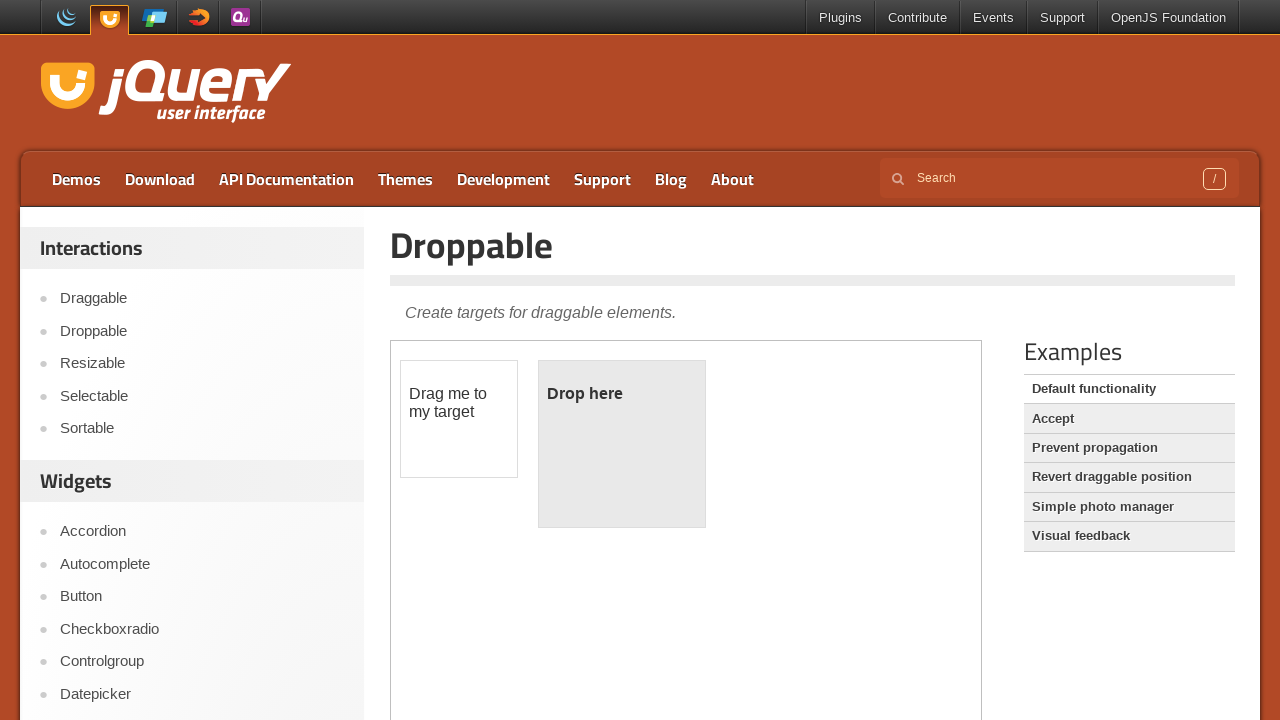

Located the droppable target element with ID 'droppable'
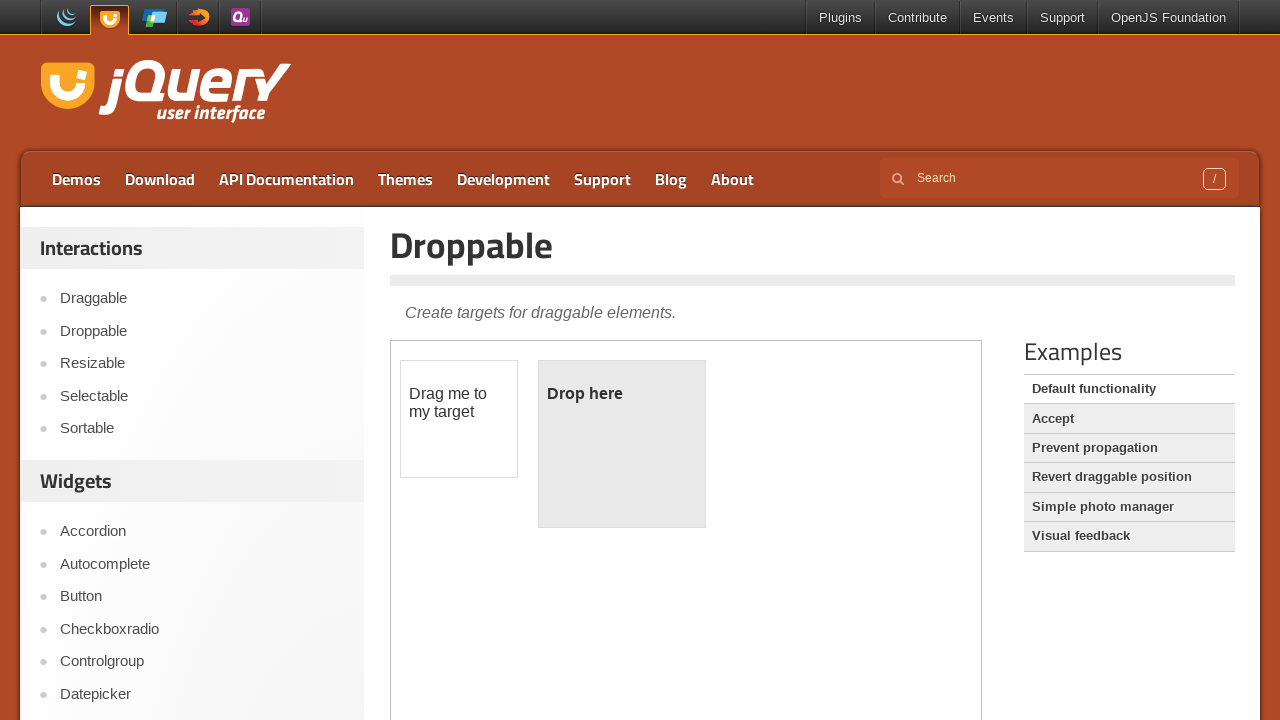

Dragged the draggable element and dropped it onto the droppable target at (622, 444)
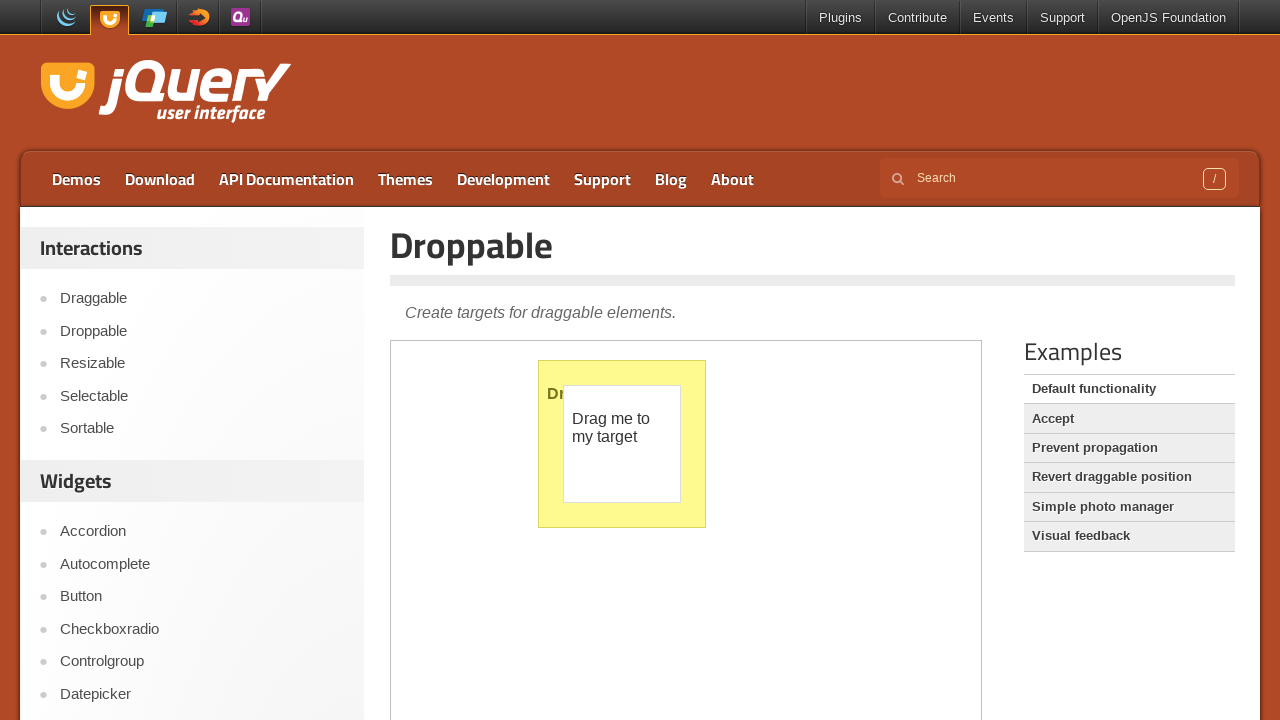

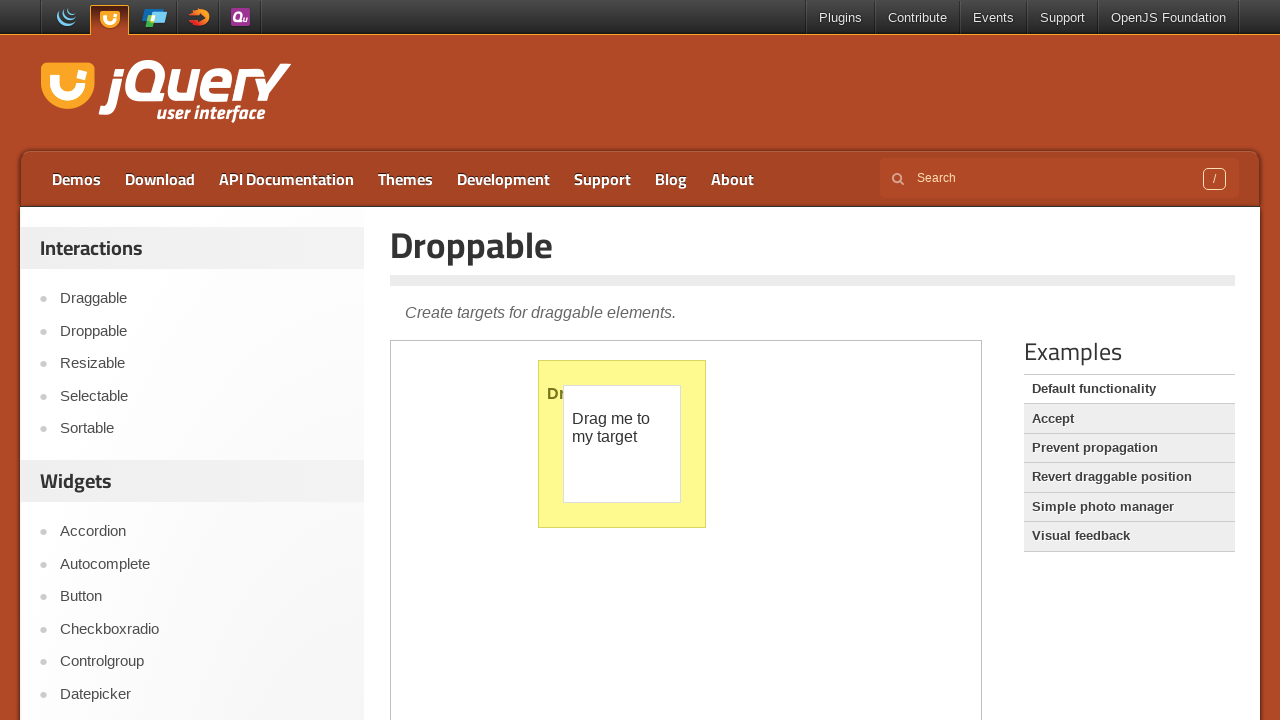